Tests hotel listing functionality by clicking the hotel list button and verifying that hotels are displayed

Starting URL: http://hotel-v3.progmasters.hu/

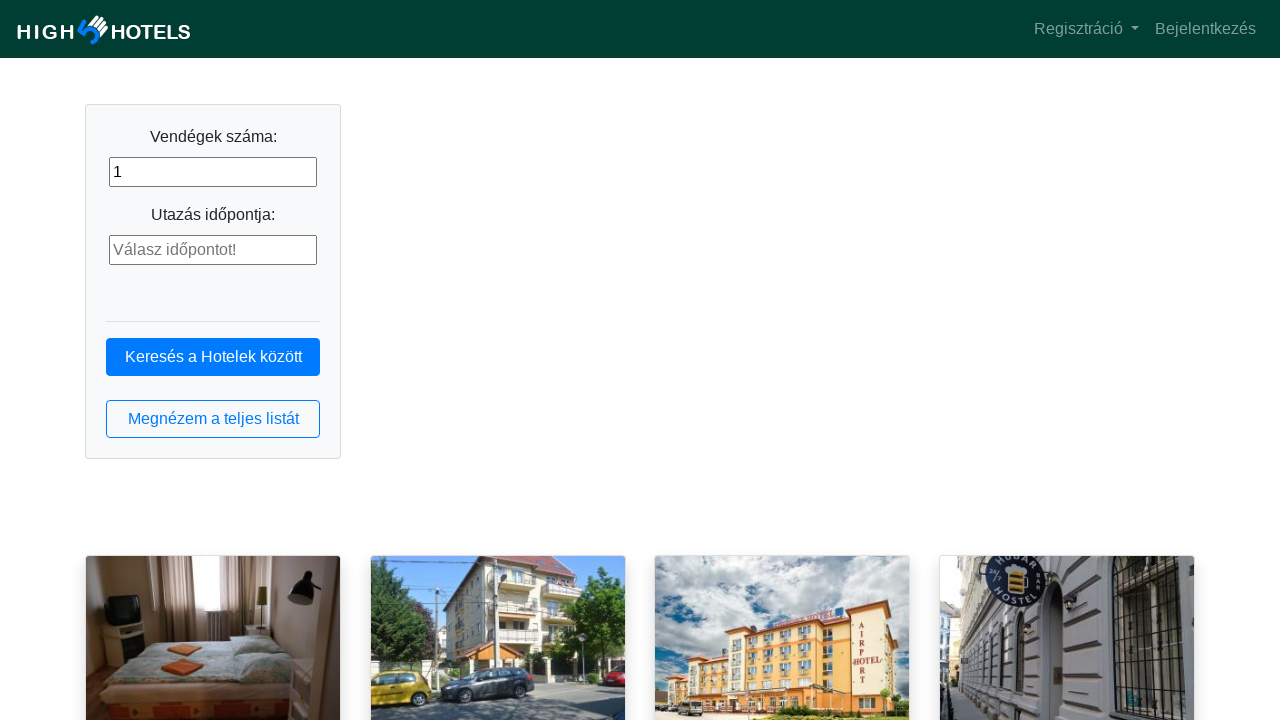

Clicked the hotel list button at (213, 419) on button.btn.btn-outline-primary.btn-block
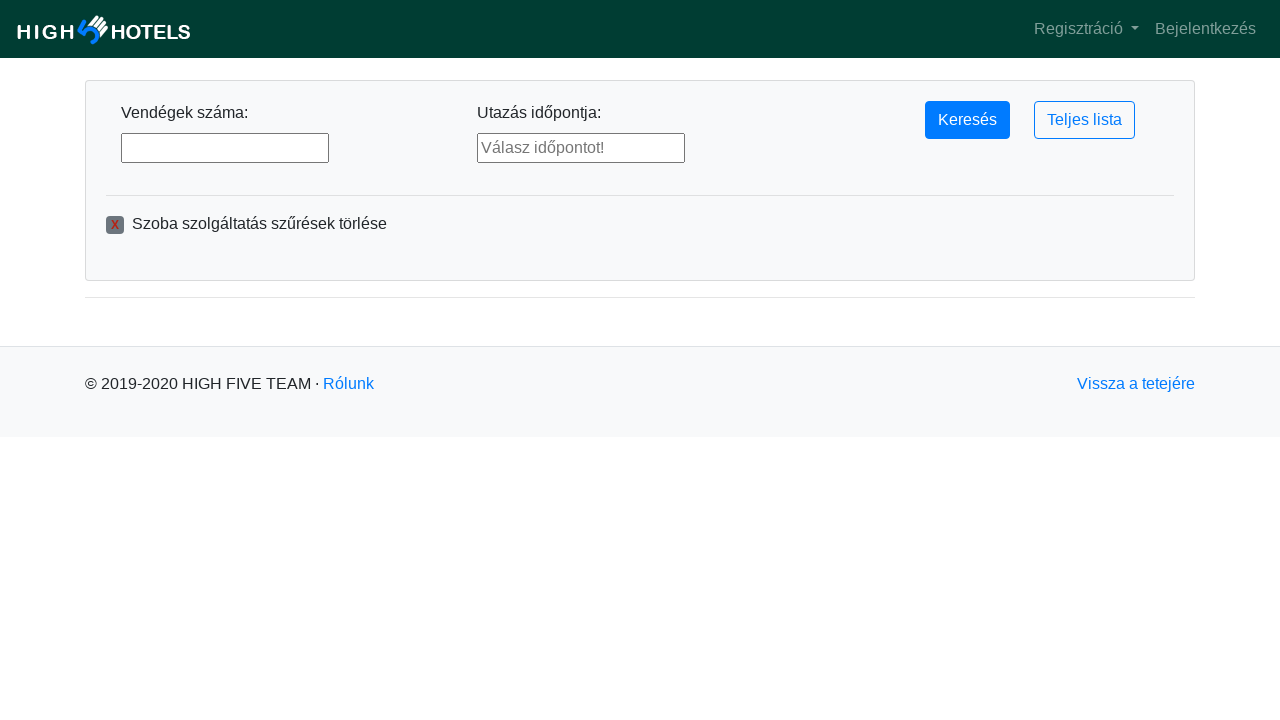

Hotel list loaded with hotel items displayed
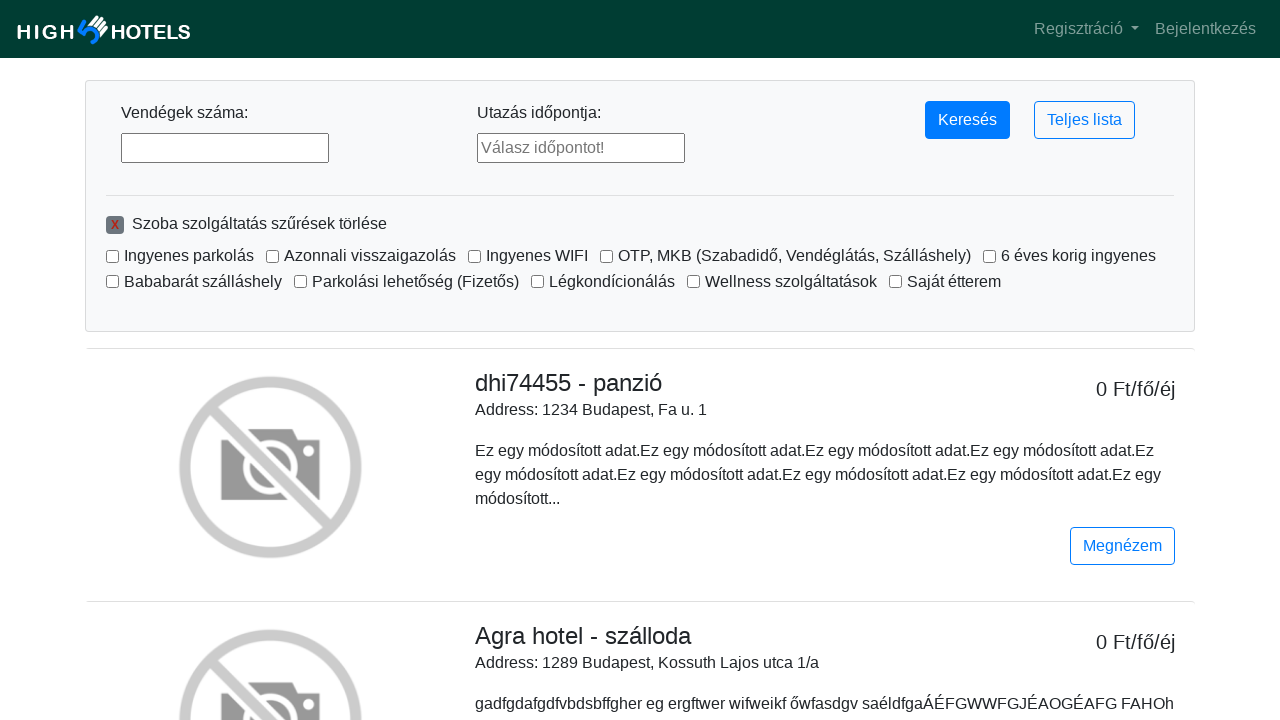

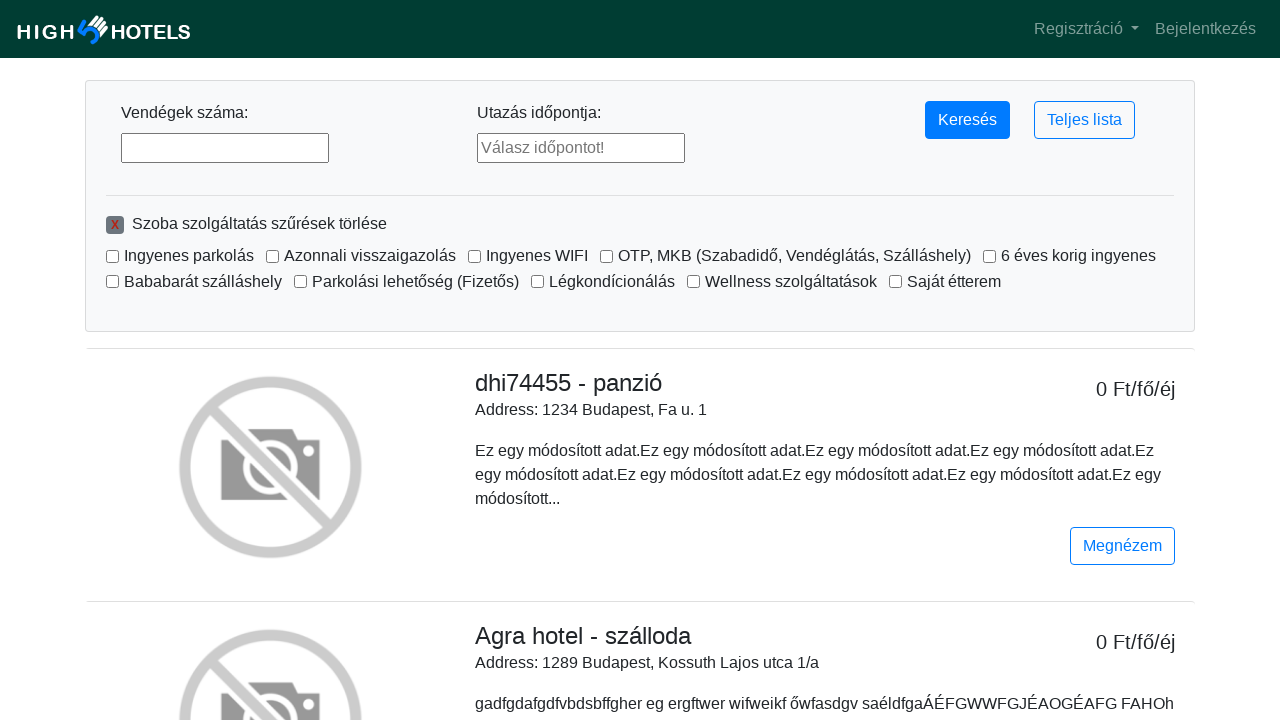